Tests text input functionality by entering a value in an input field and clicking a button that updates its text based on the input value.

Starting URL: http://uitestingplayground.com/textinput

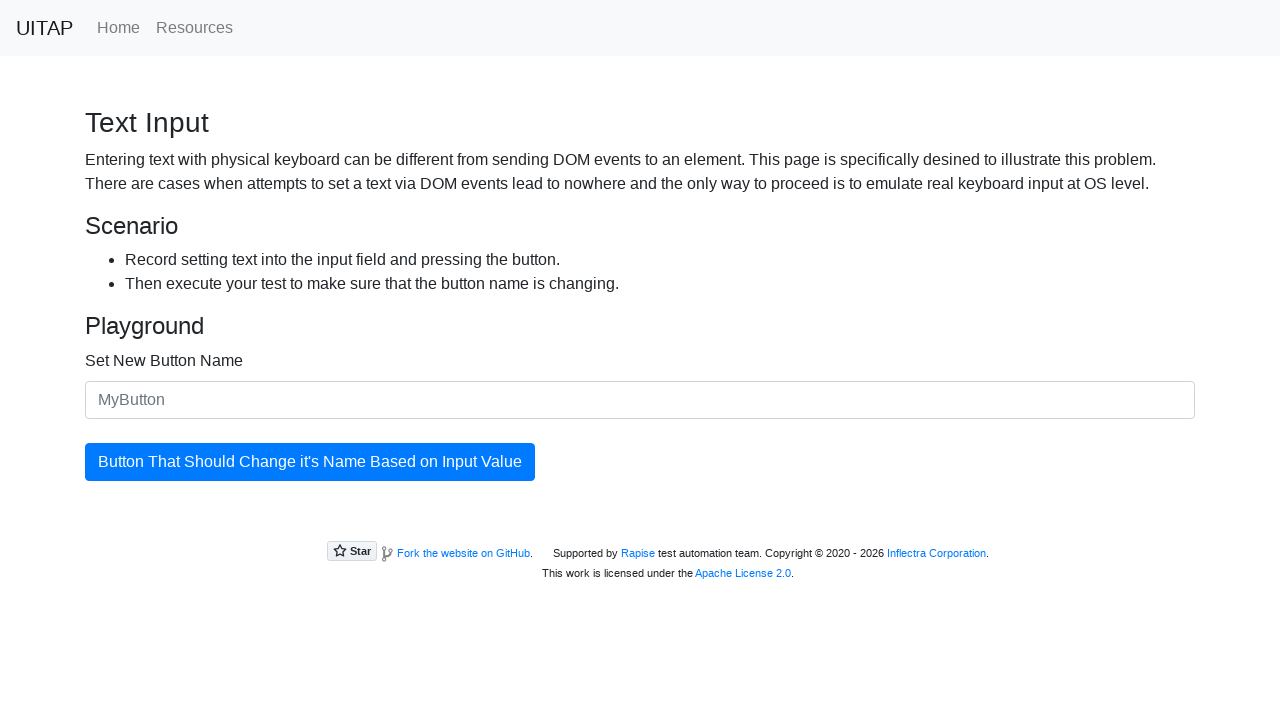

Filled input field with 'SkyPro' on #newButtonName
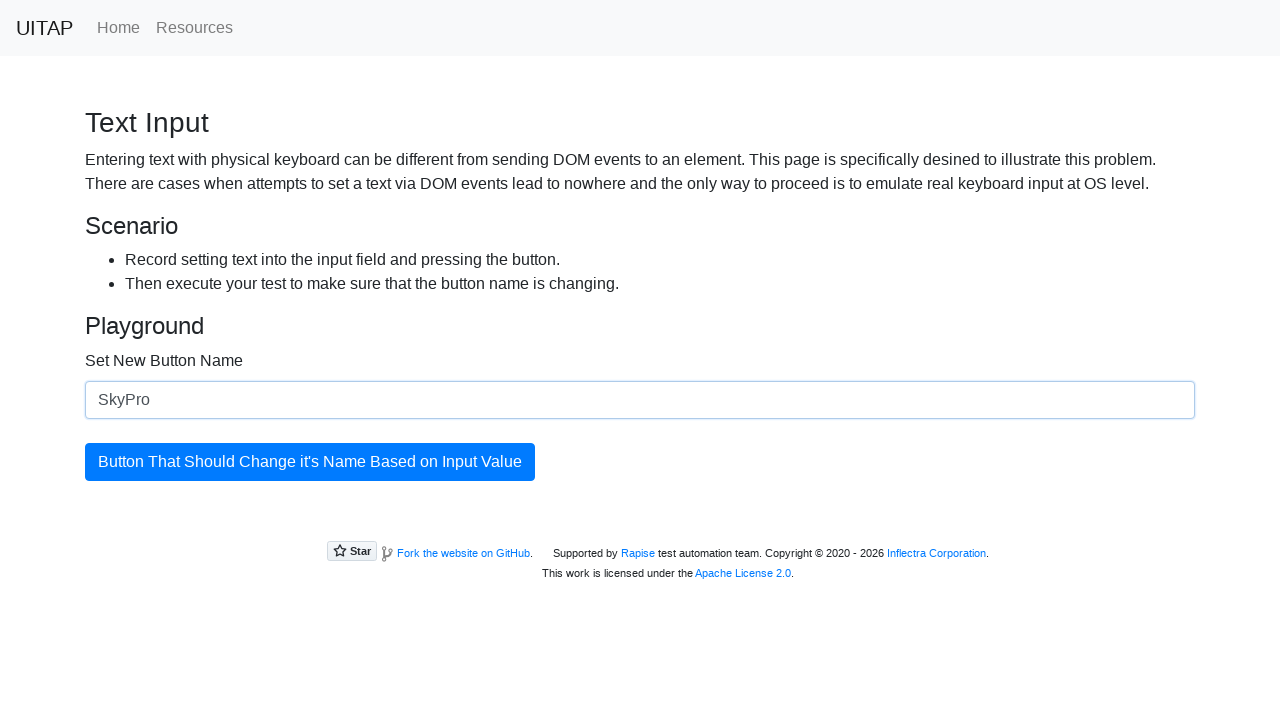

Clicked the update button at (310, 462) on #updatingButton
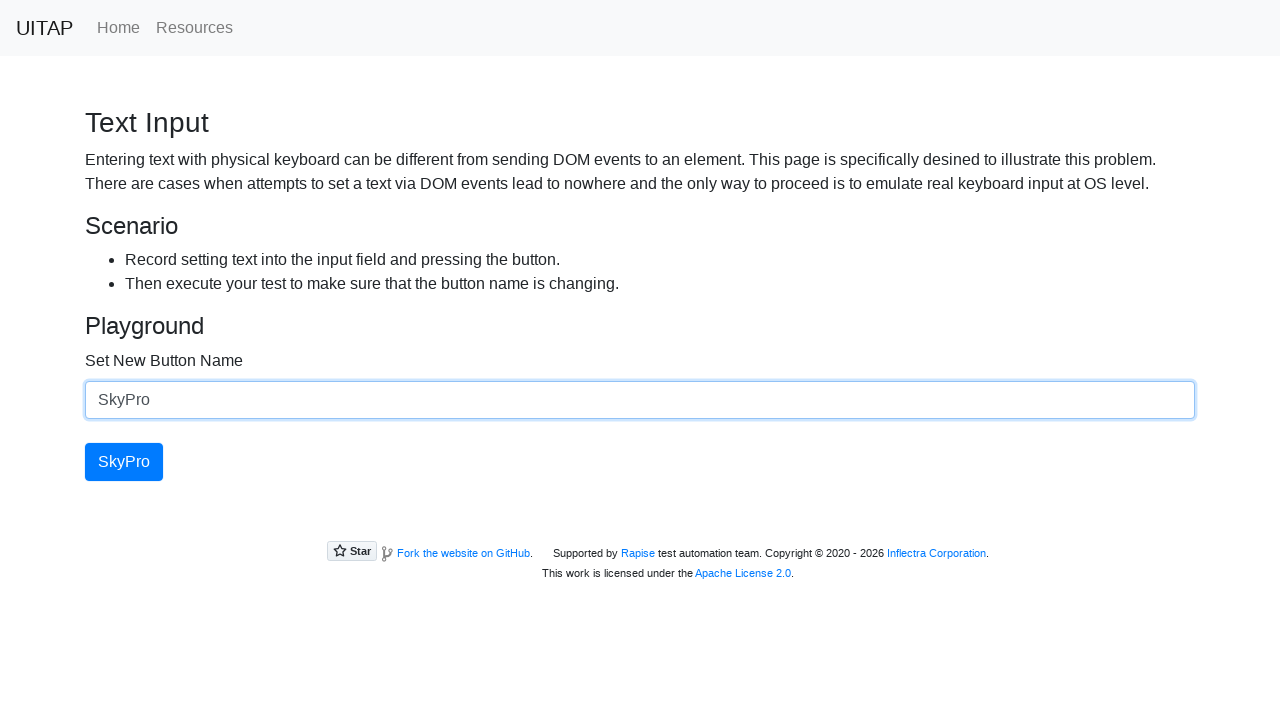

Button text updated to 'SkyPro'
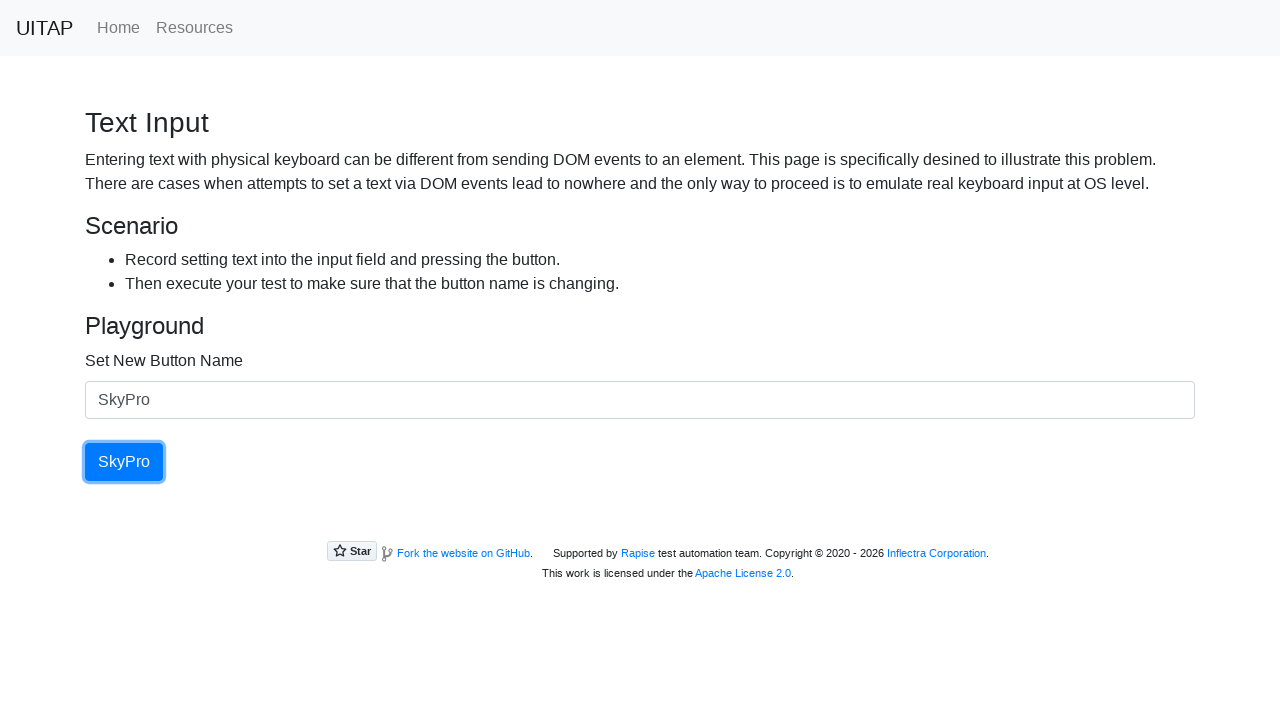

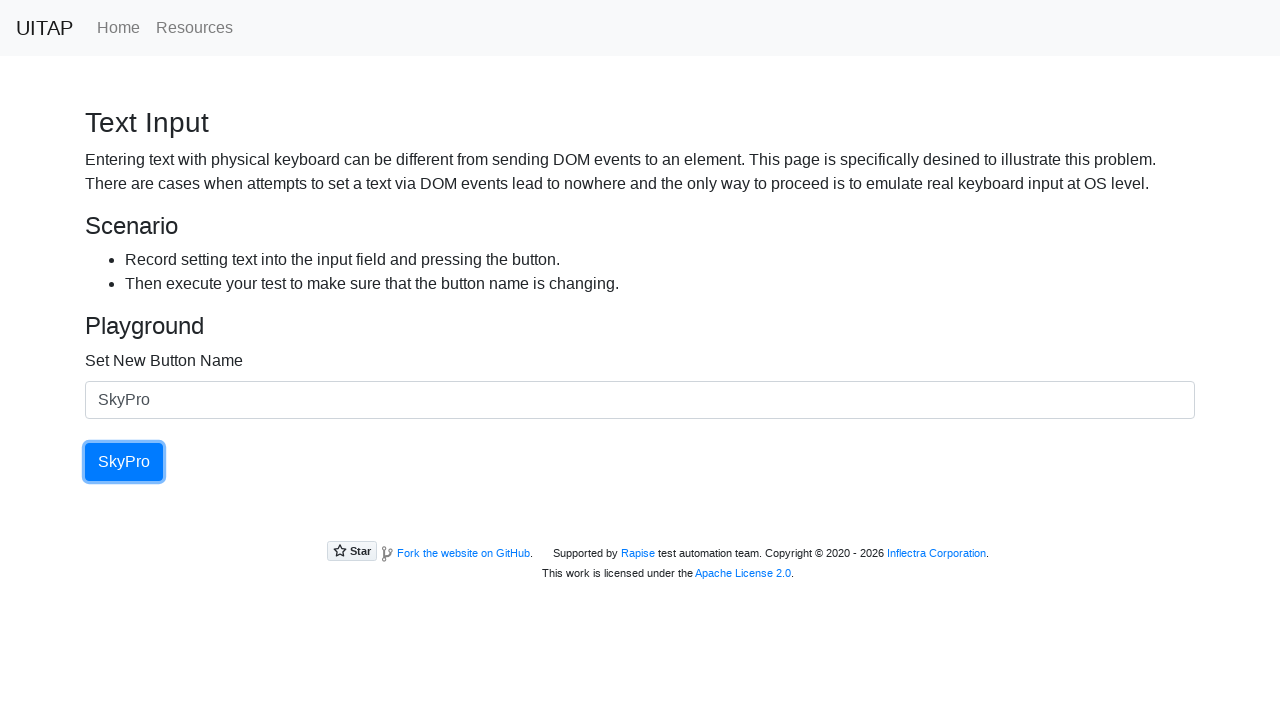